Tests multi-window/tab handling by clicking multiple "Try it Yourself" links on W3Schools JavaScript popup examples page, which open new browser windows, then switches between all opened windows.

Starting URL: https://www.w3schools.com/js/js_popup.asp

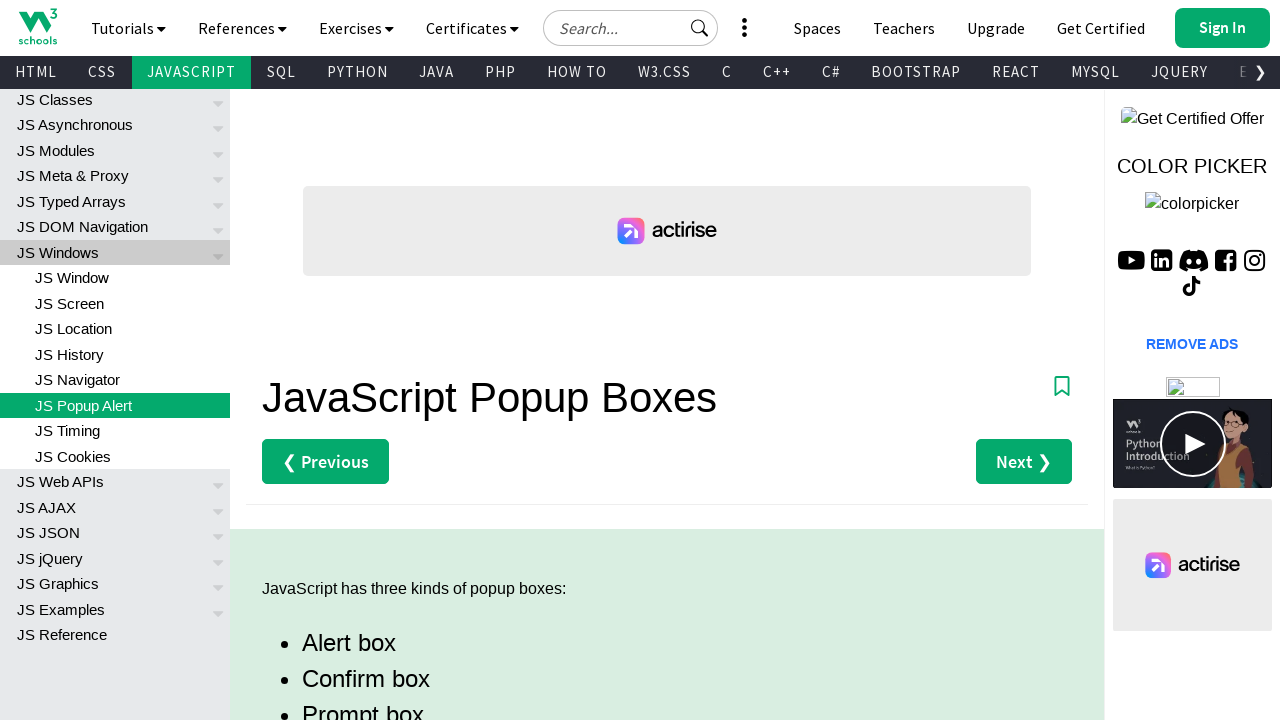

Clicked first 'Try it Yourself' link for alert box example at (334, 360) on xpath=(//a[text()='Try it Yourself »'])[1]
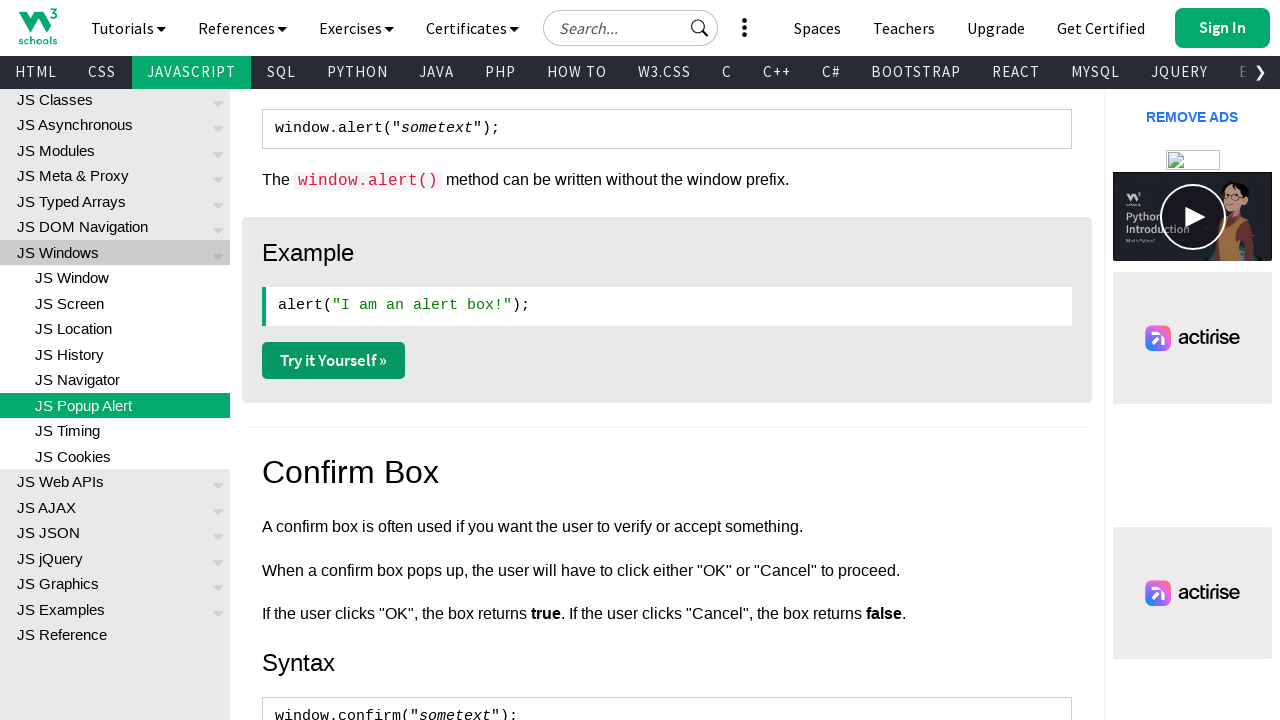

Waited 1 second for alert box window to open
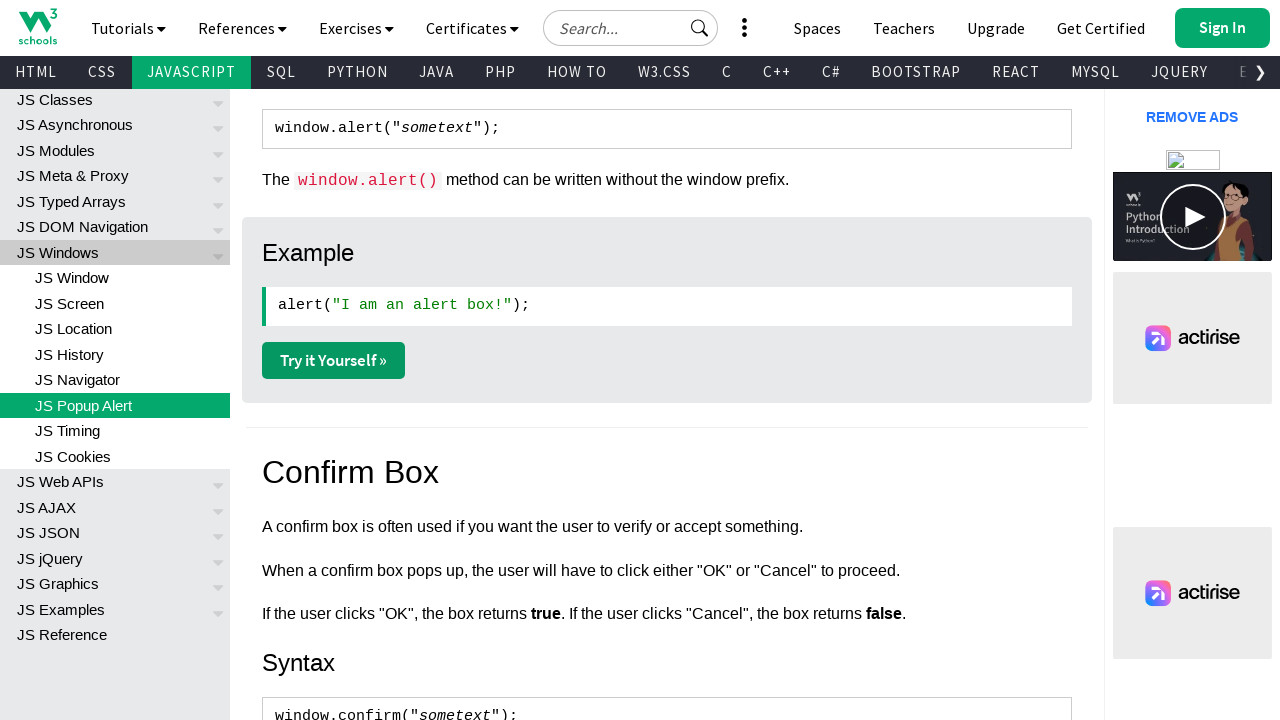

Clicked second 'Try it Yourself' link for confirm box example at (334, 361) on xpath=(//a[text()='Try it Yourself »'])[2]
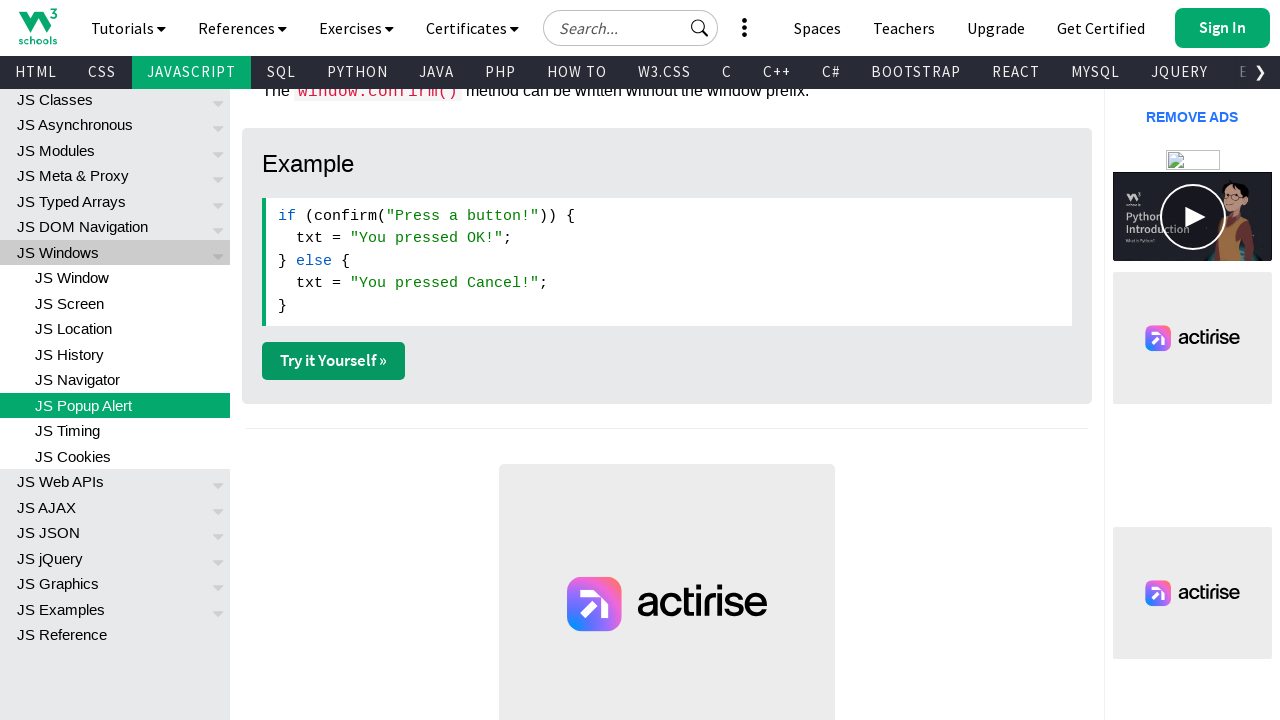

Waited 1 second for confirm box window to open
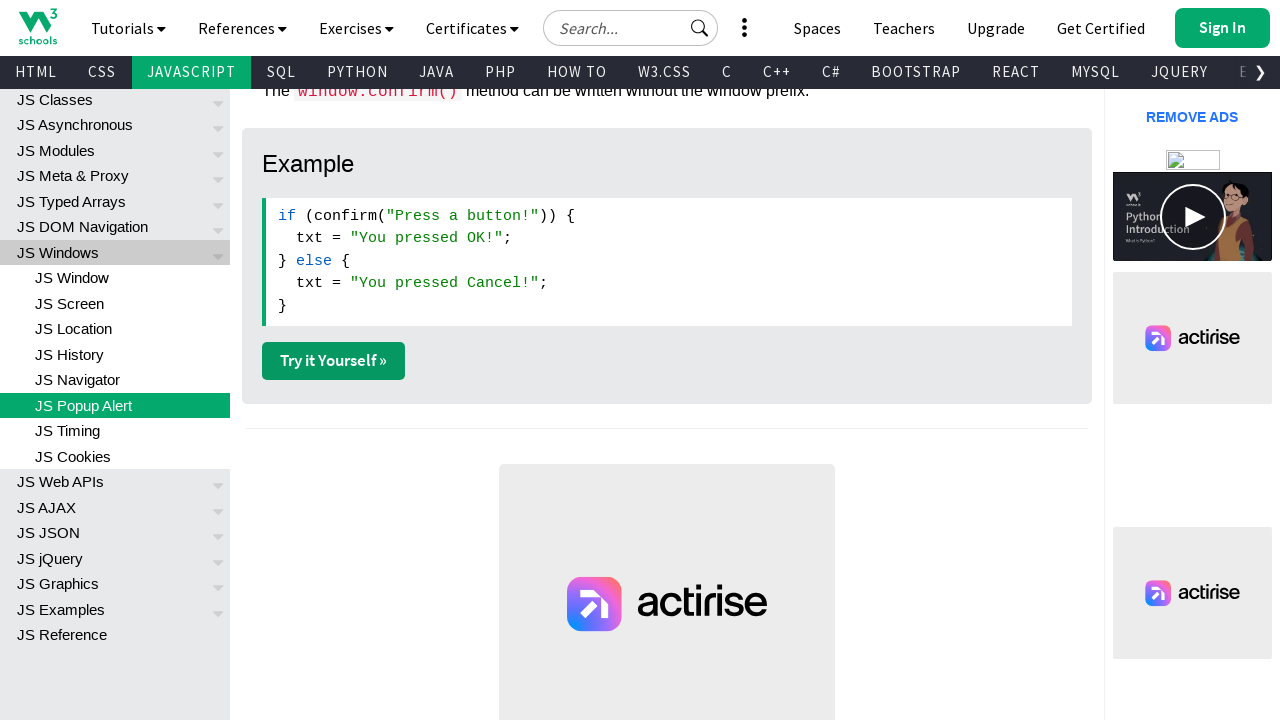

Clicked third 'Try it Yourself' link for prompt box example at (334, 361) on xpath=(//a[text()='Try it Yourself »'])[3]
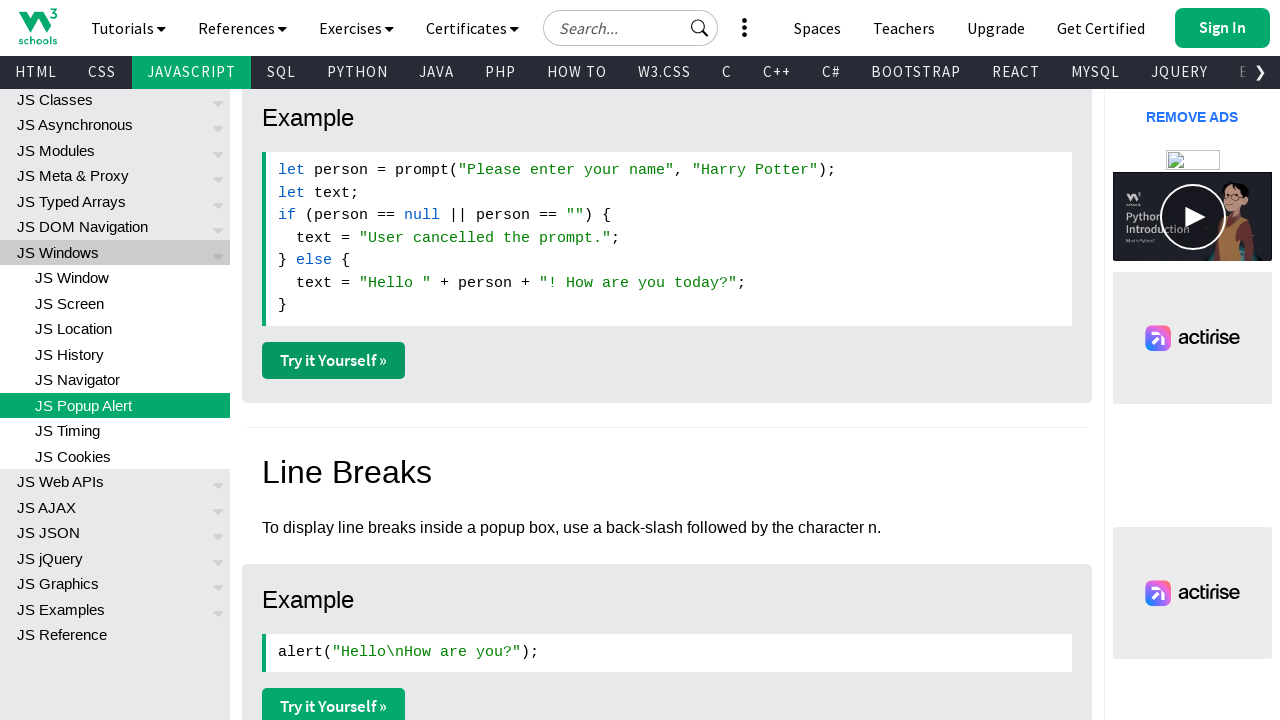

Waited 1 second for prompt box window to open
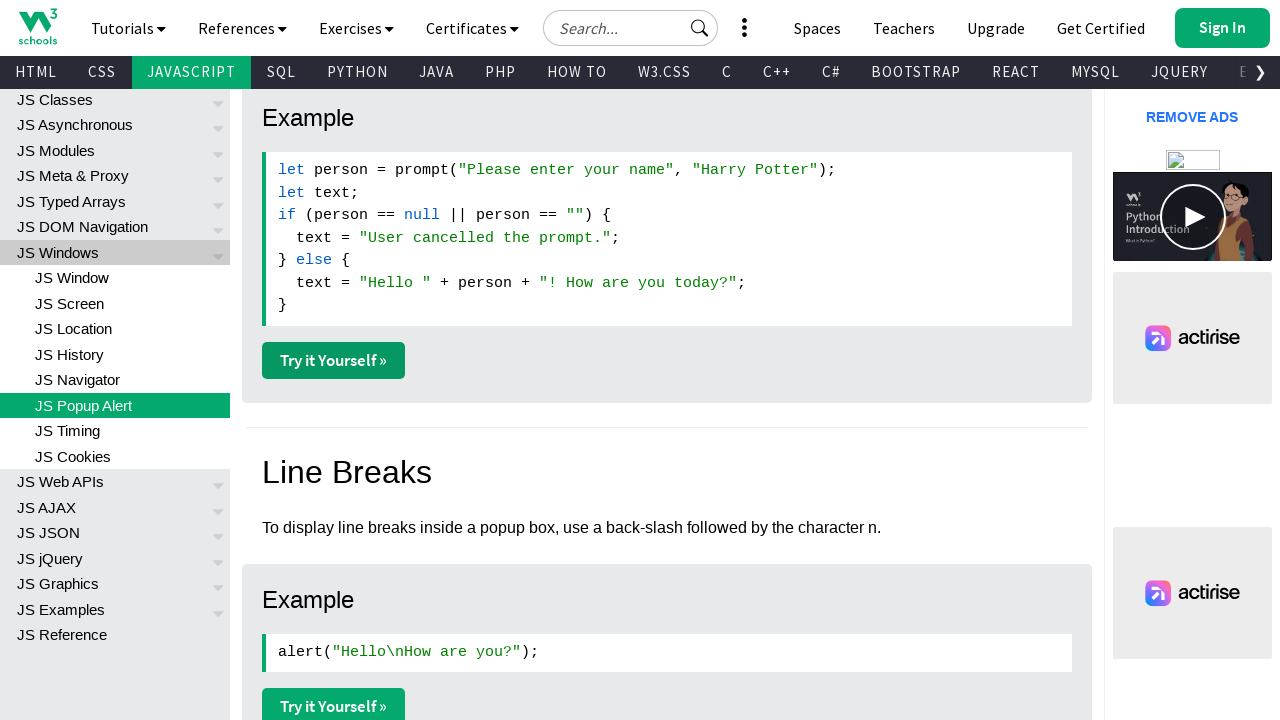

Clicked fourth 'Try it Yourself' link for line break example at (334, 702) on xpath=(//a[text()='Try it Yourself »'])[4]
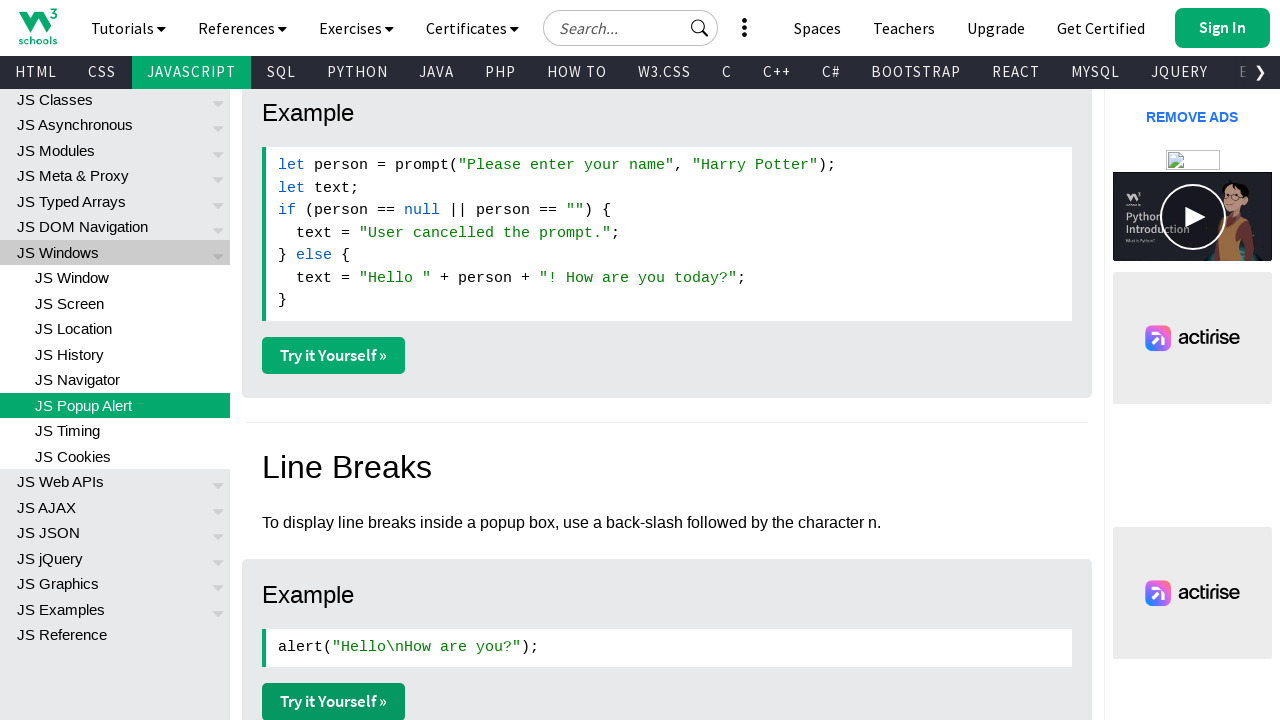

Waited 1 second for line break window to open
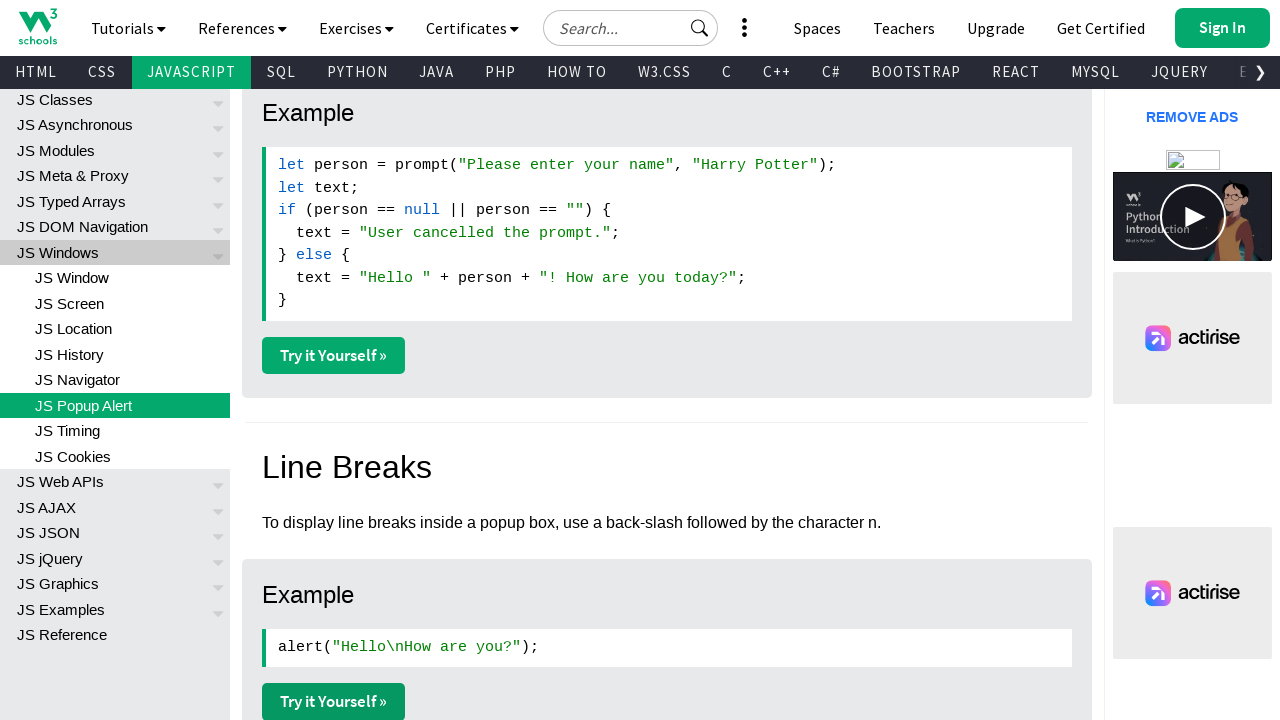

Retrieved all 5 opened windows/tabs from context
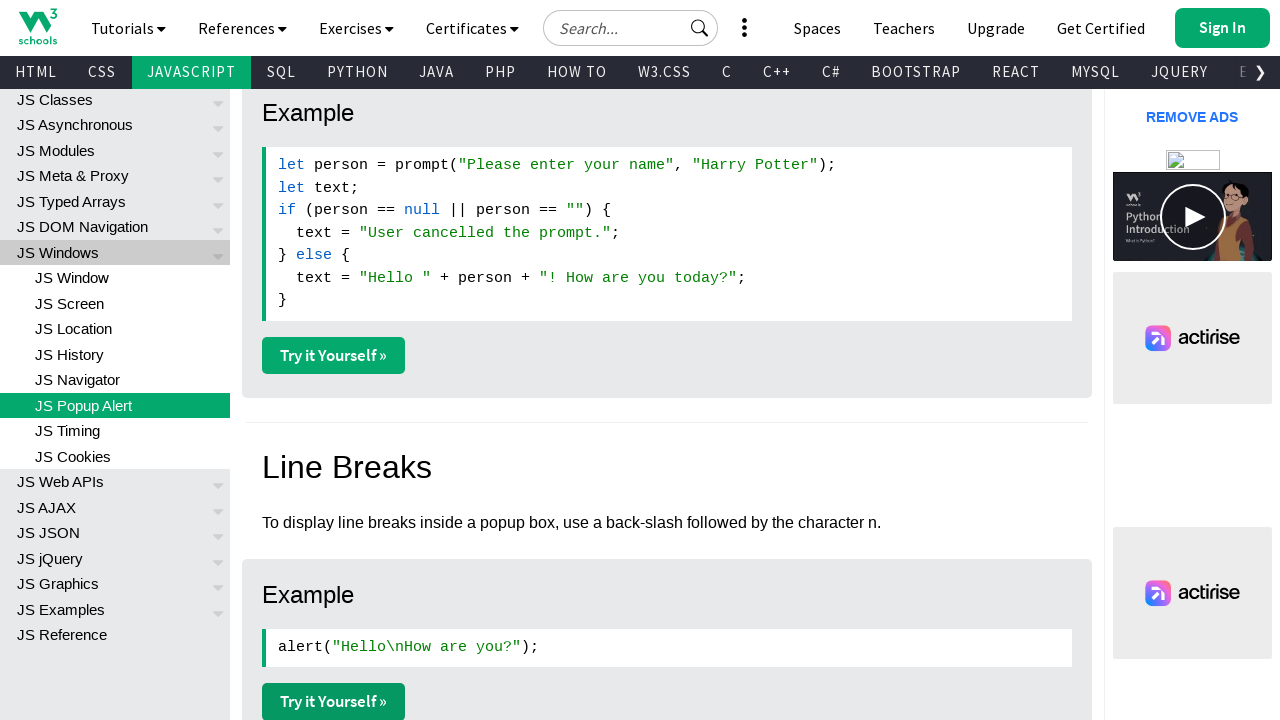

Switched to window 1 of 5 and brought it to front
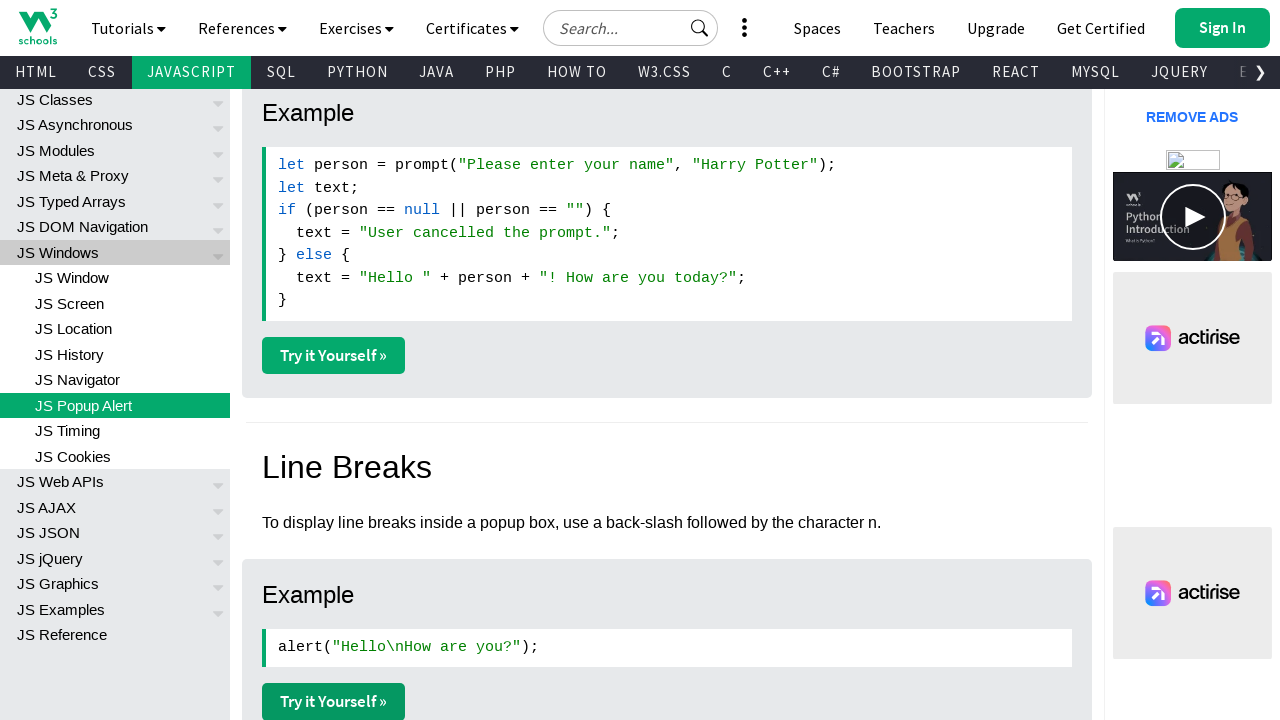

Window 1 reached 'domcontentloaded' state and is ready
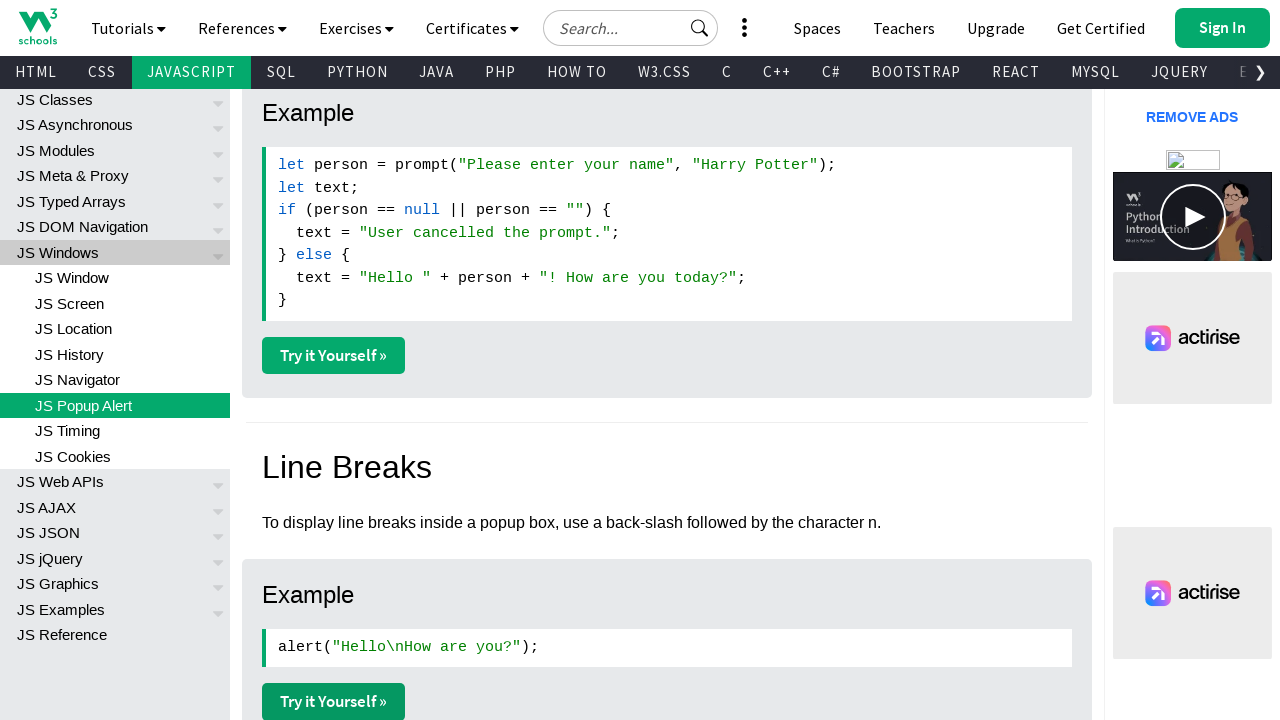

Switched to window 2 of 5 and brought it to front
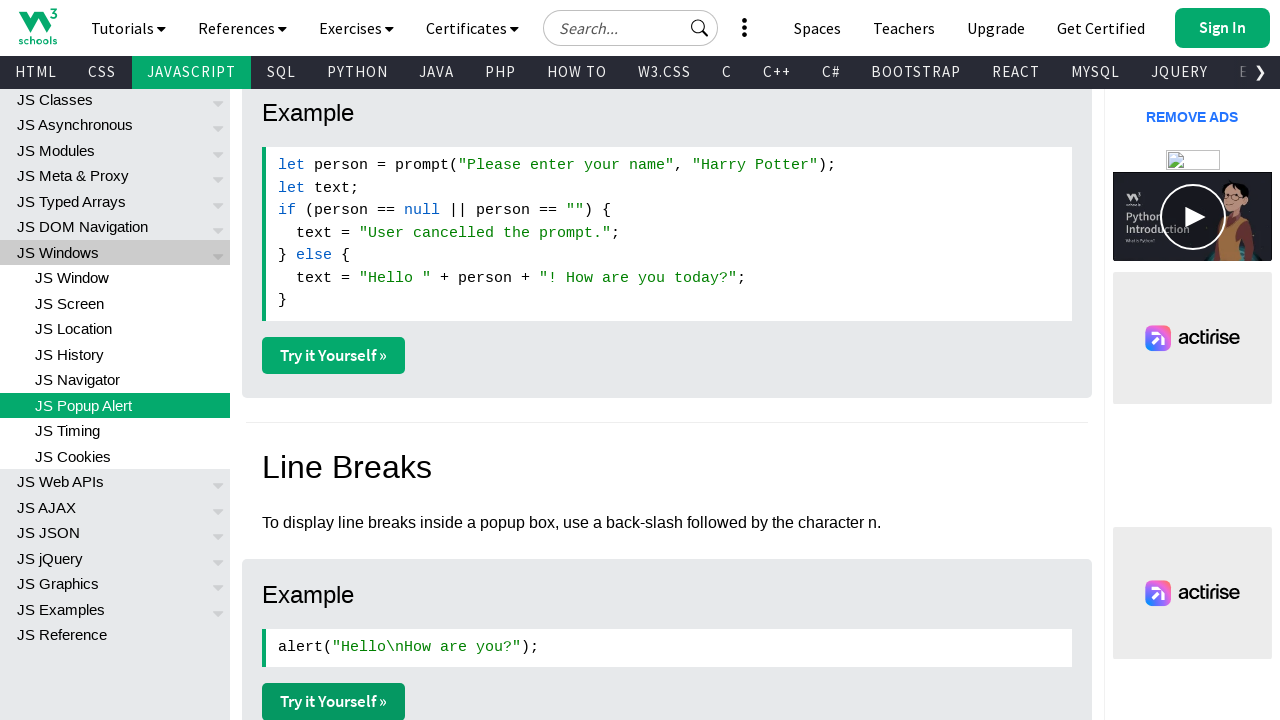

Window 2 reached 'domcontentloaded' state and is ready
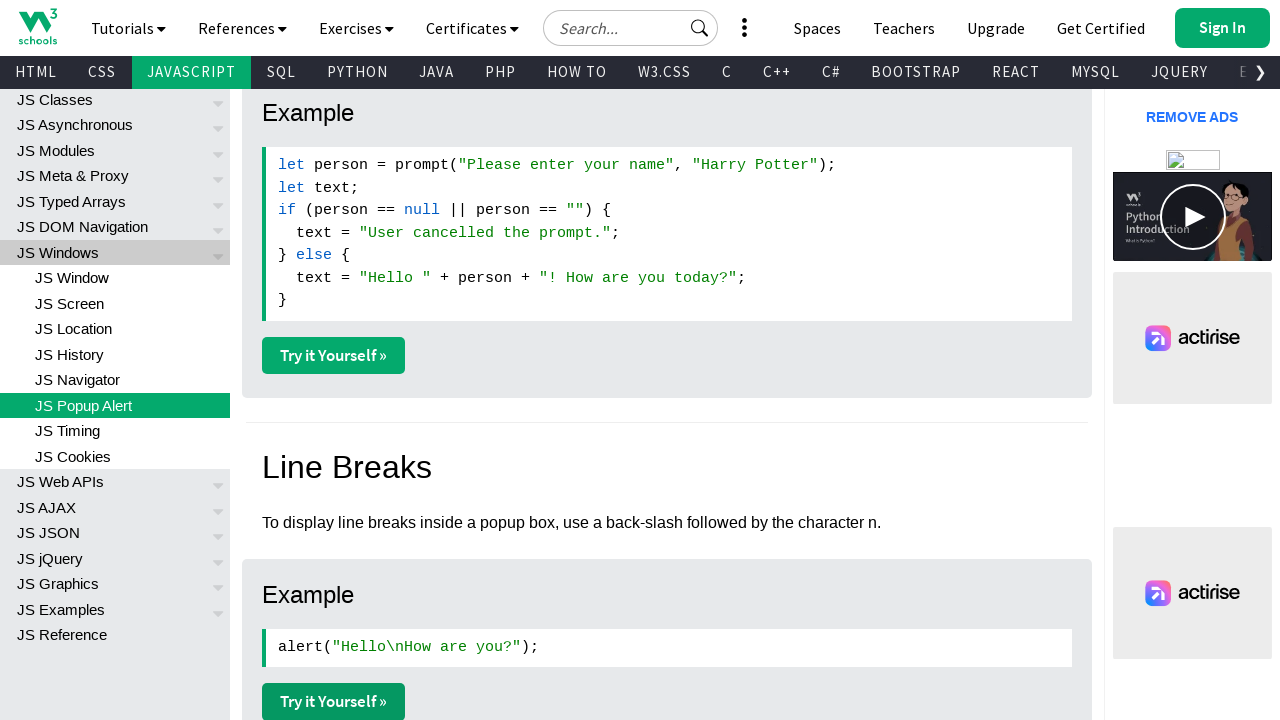

Switched to window 3 of 5 and brought it to front
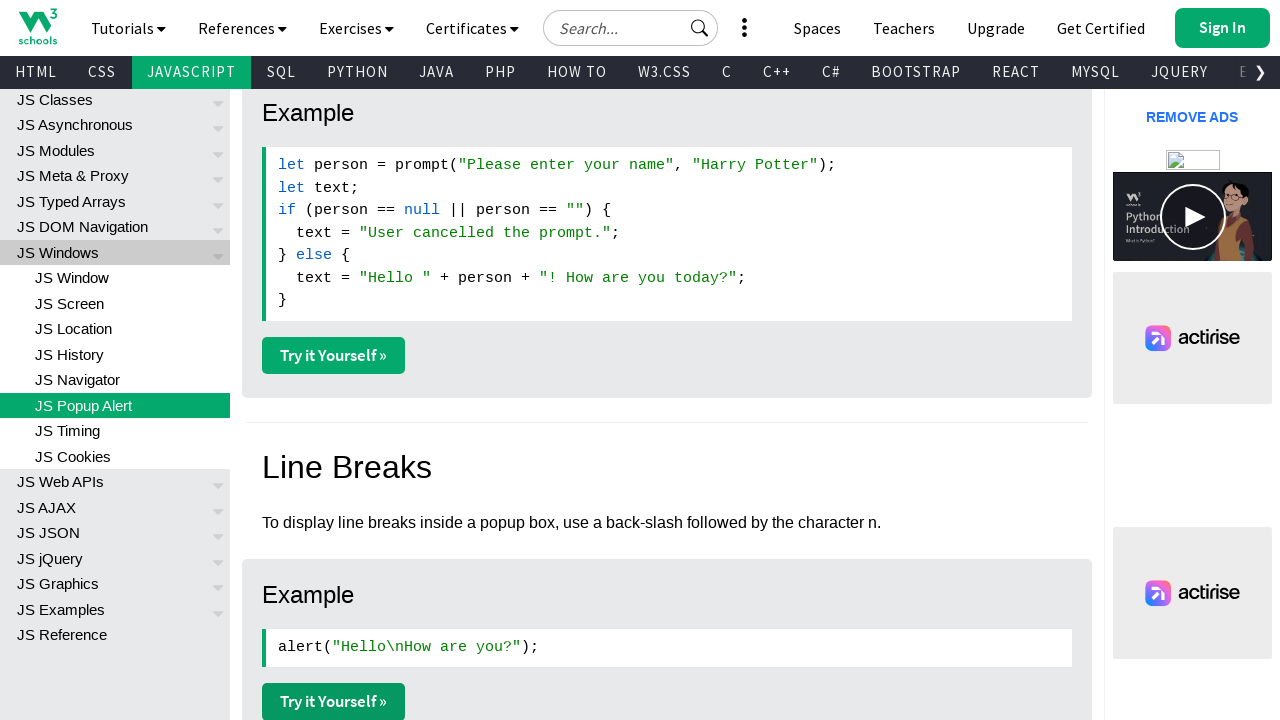

Window 3 reached 'domcontentloaded' state and is ready
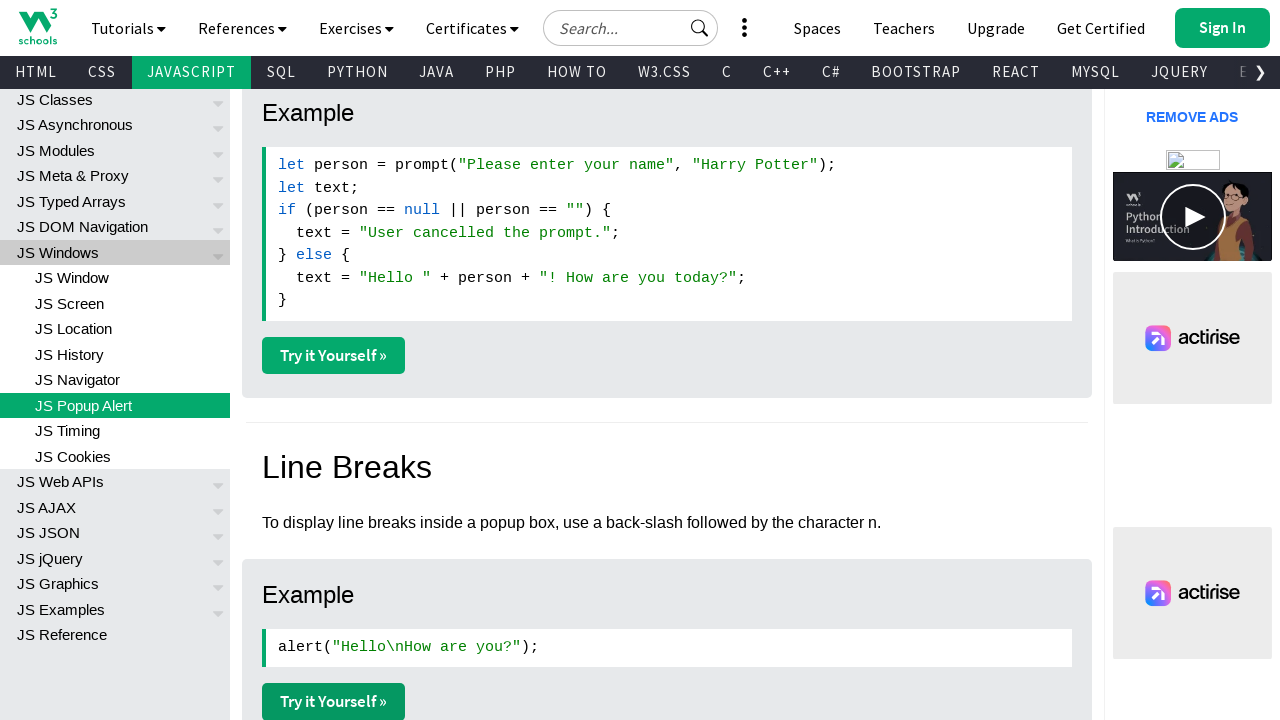

Switched to window 4 of 5 and brought it to front
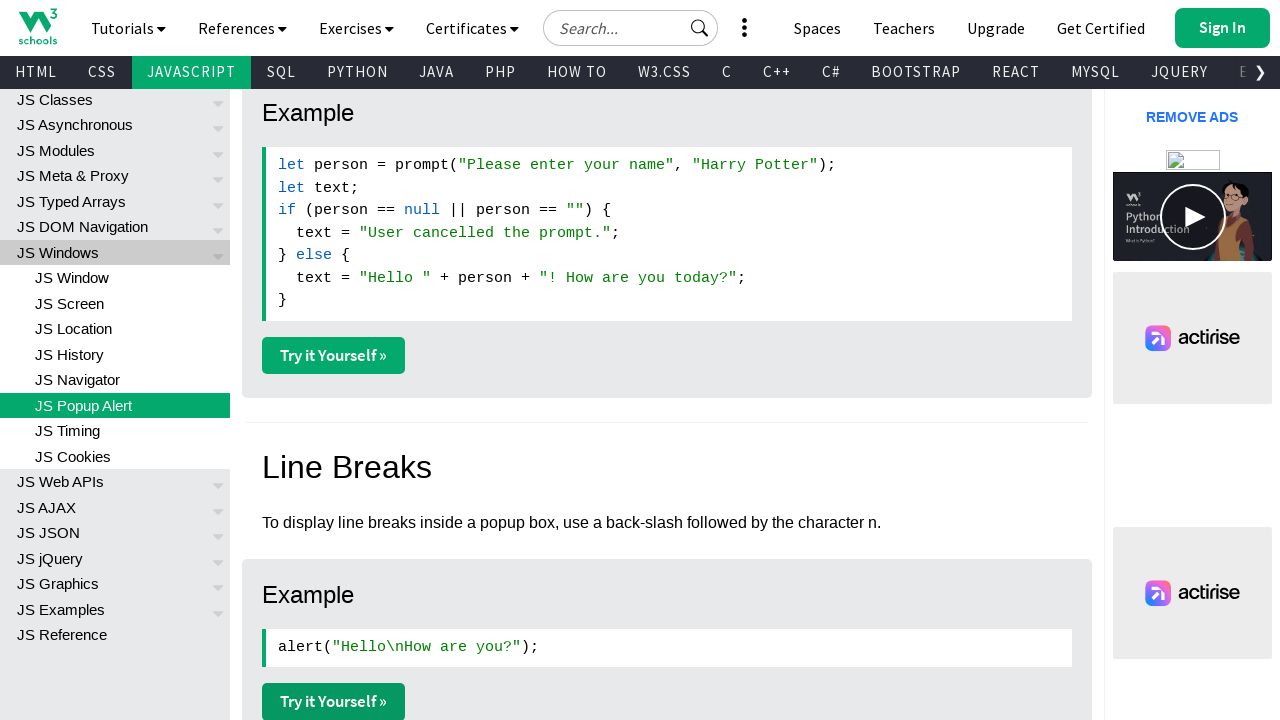

Window 4 reached 'domcontentloaded' state and is ready
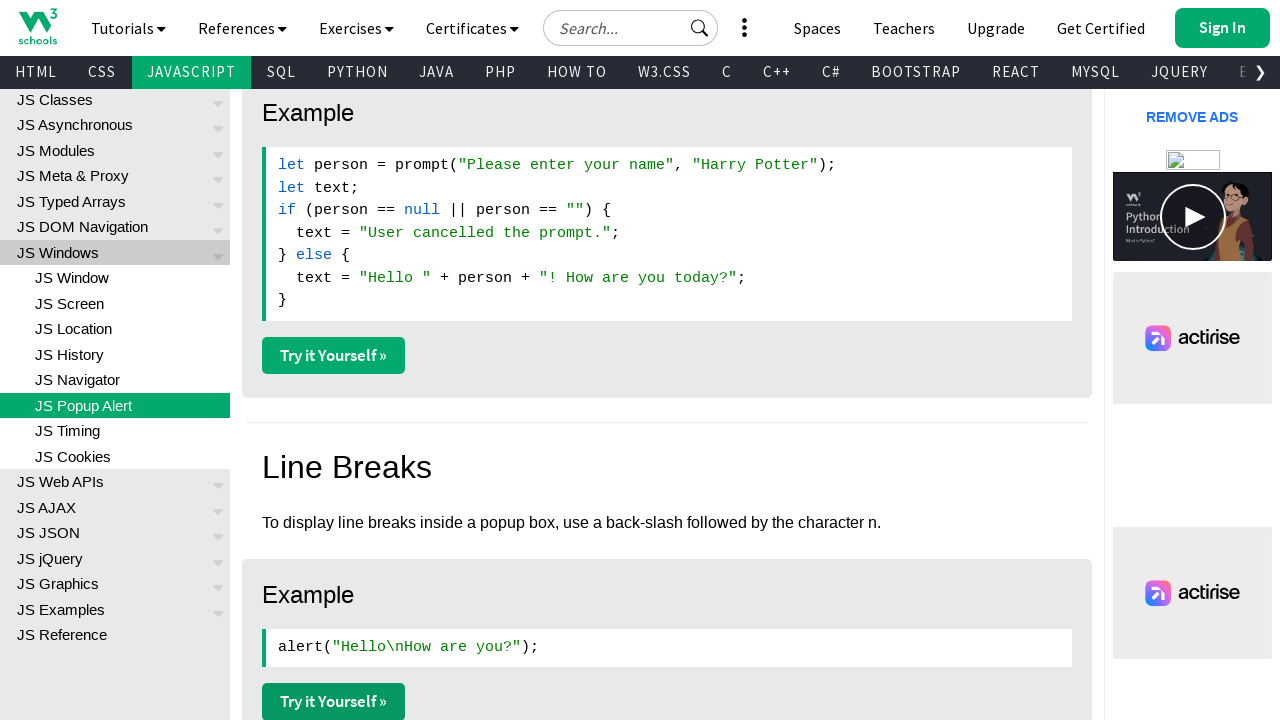

Switched to window 5 of 5 and brought it to front
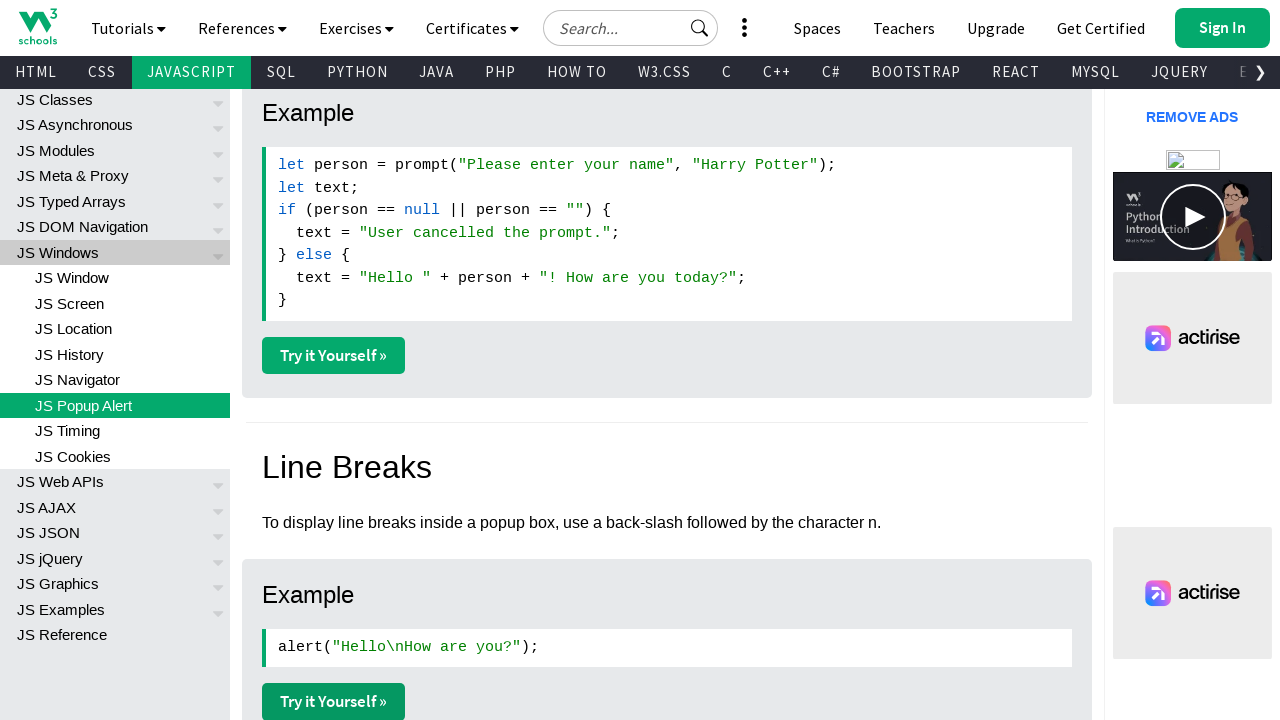

Window 5 reached 'domcontentloaded' state and is ready
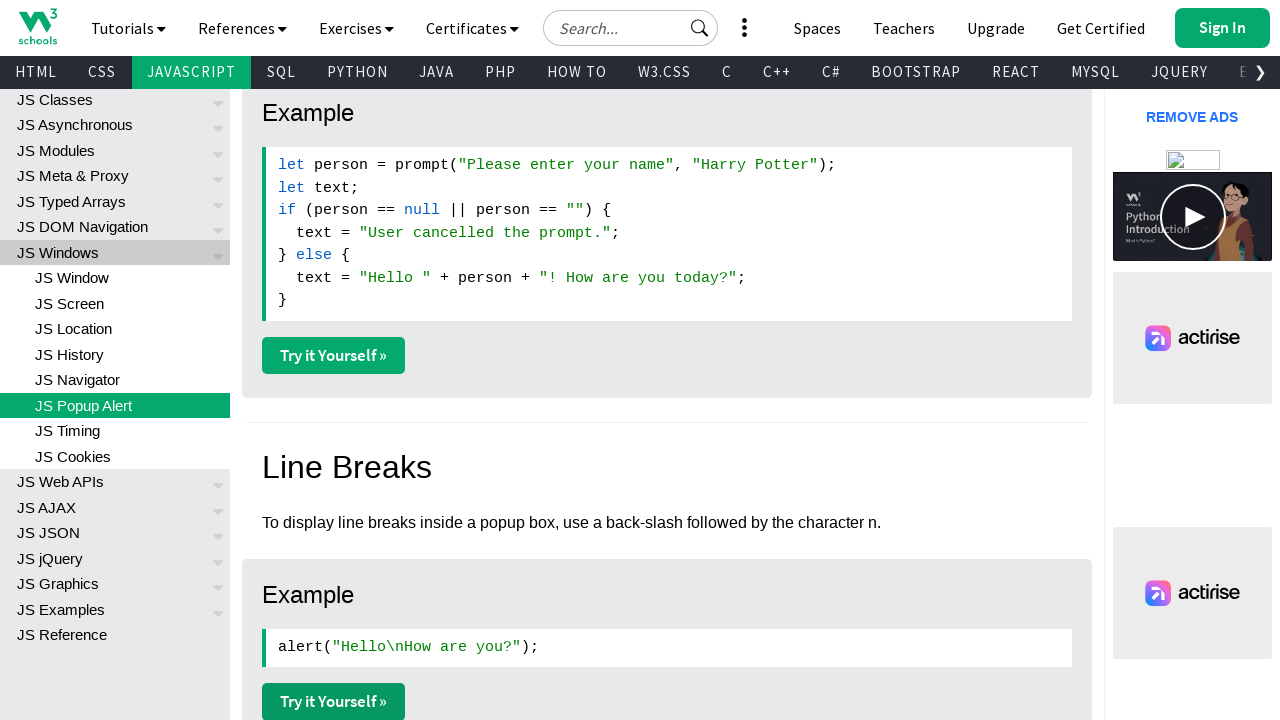

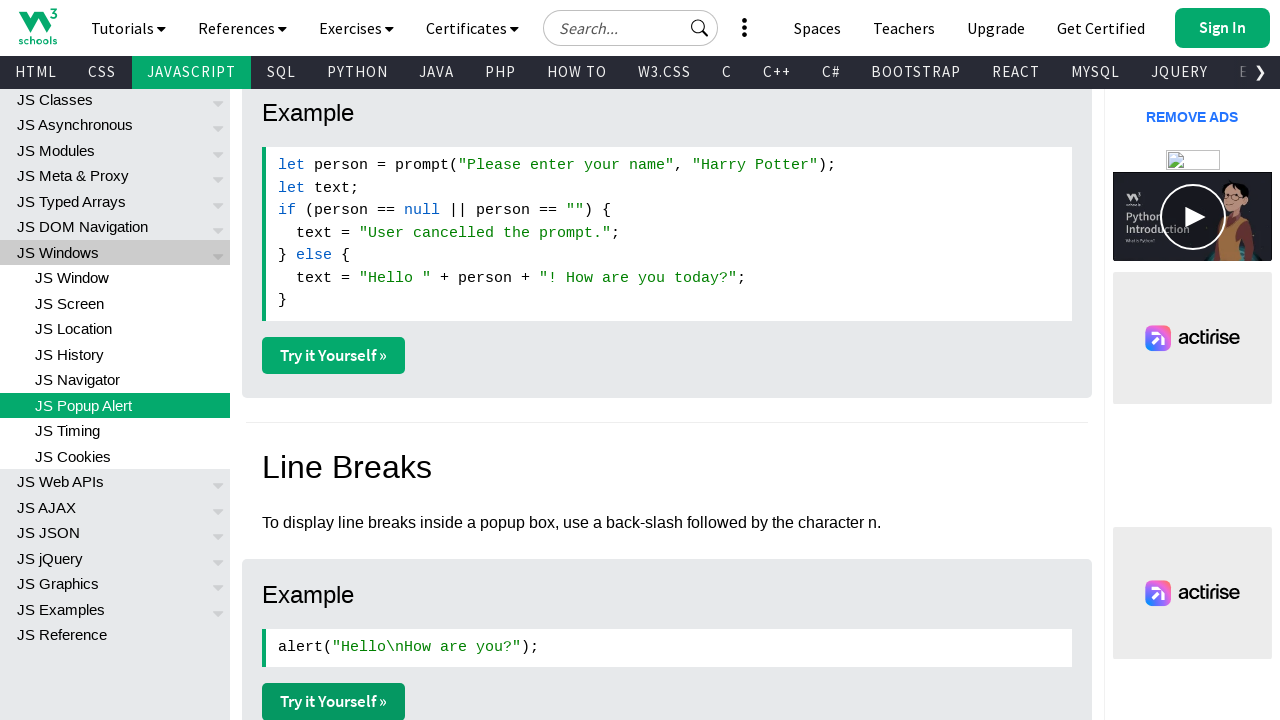